Tests form submission by filling customer name, phone, and email fields and submitting

Starting URL: https://httpbin.org/forms/post

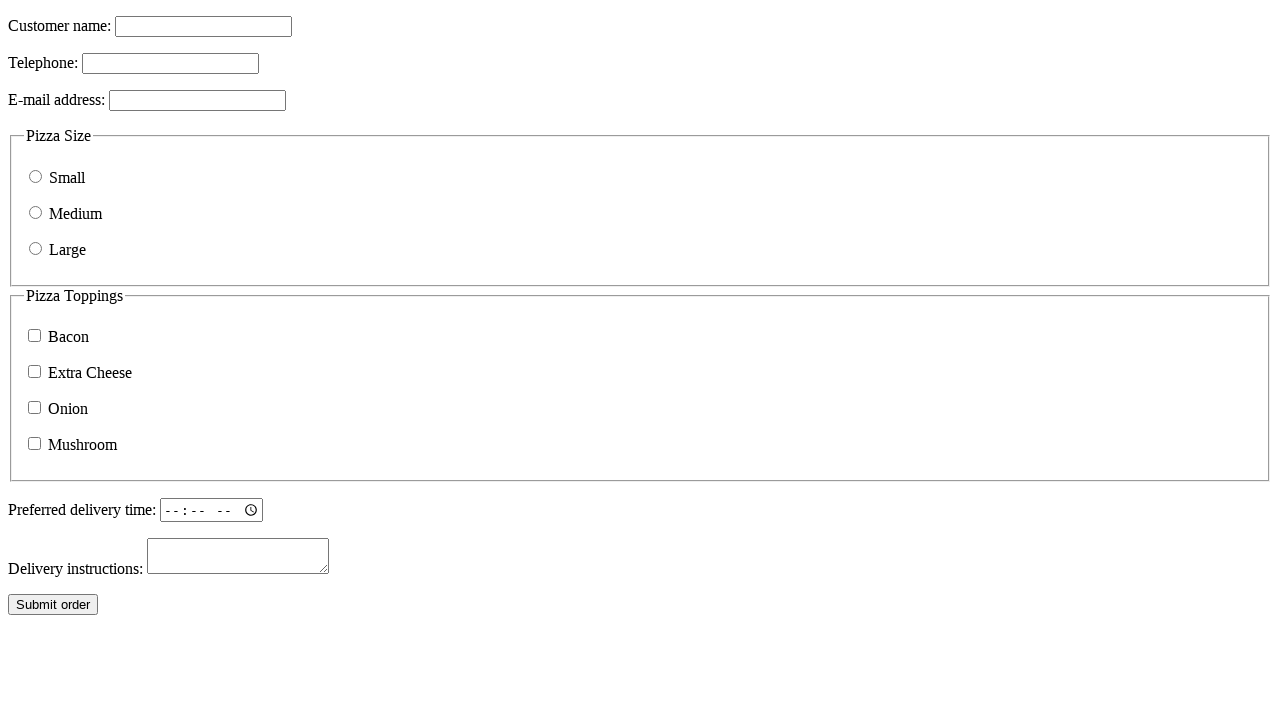

Filled customer name field with 'John Doe' on input[name="custname"]
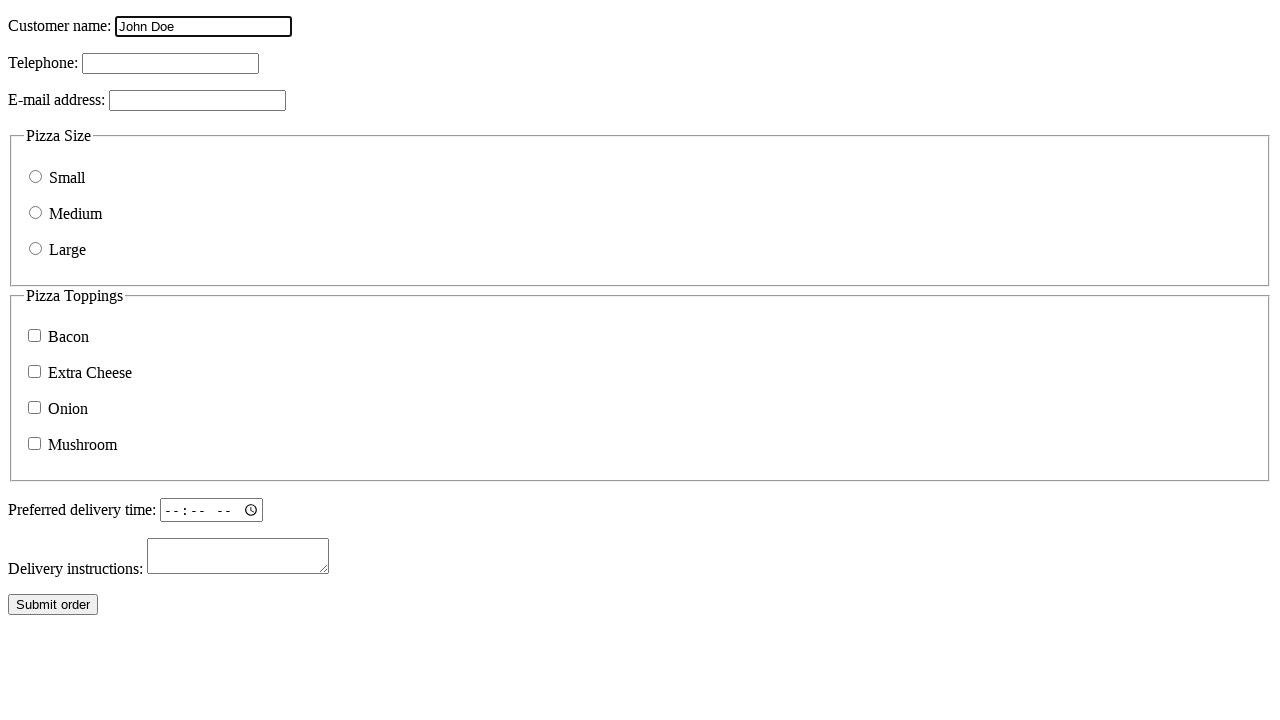

Filled phone number field with '1234567890' on input[name="custtel"]
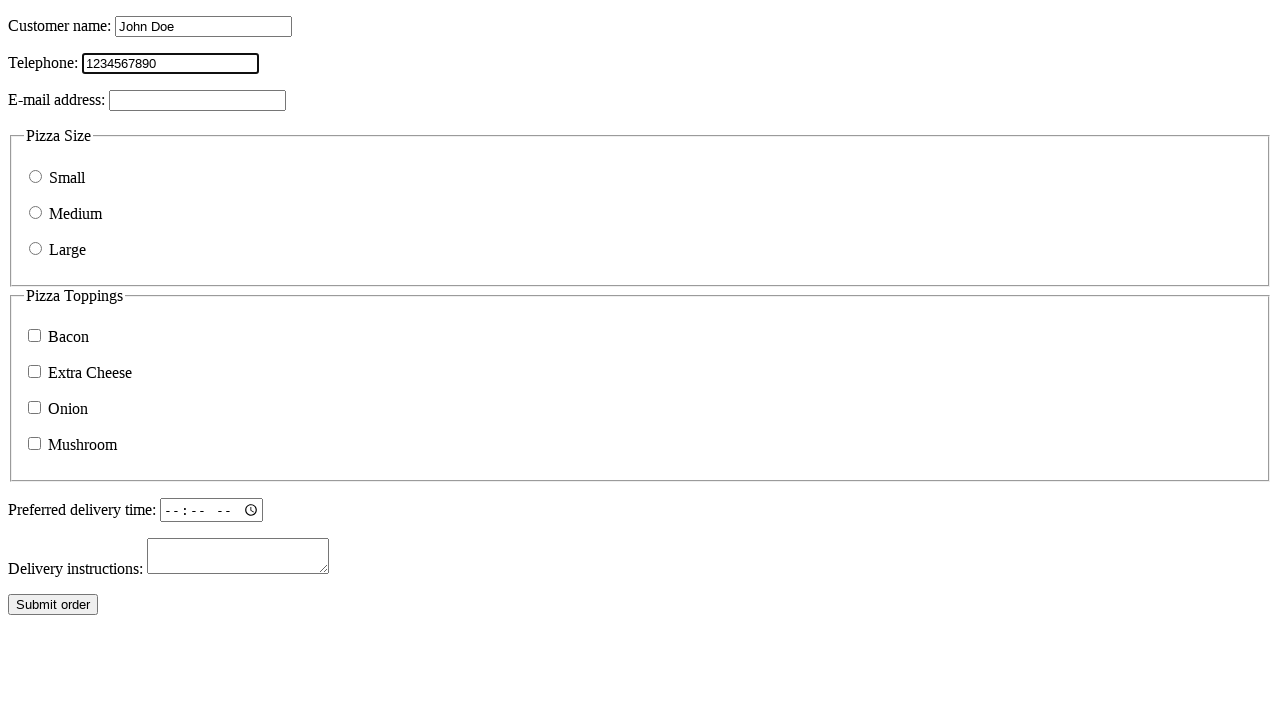

Filled email field with 'johndoe@example.com' on input[name="custemail"]
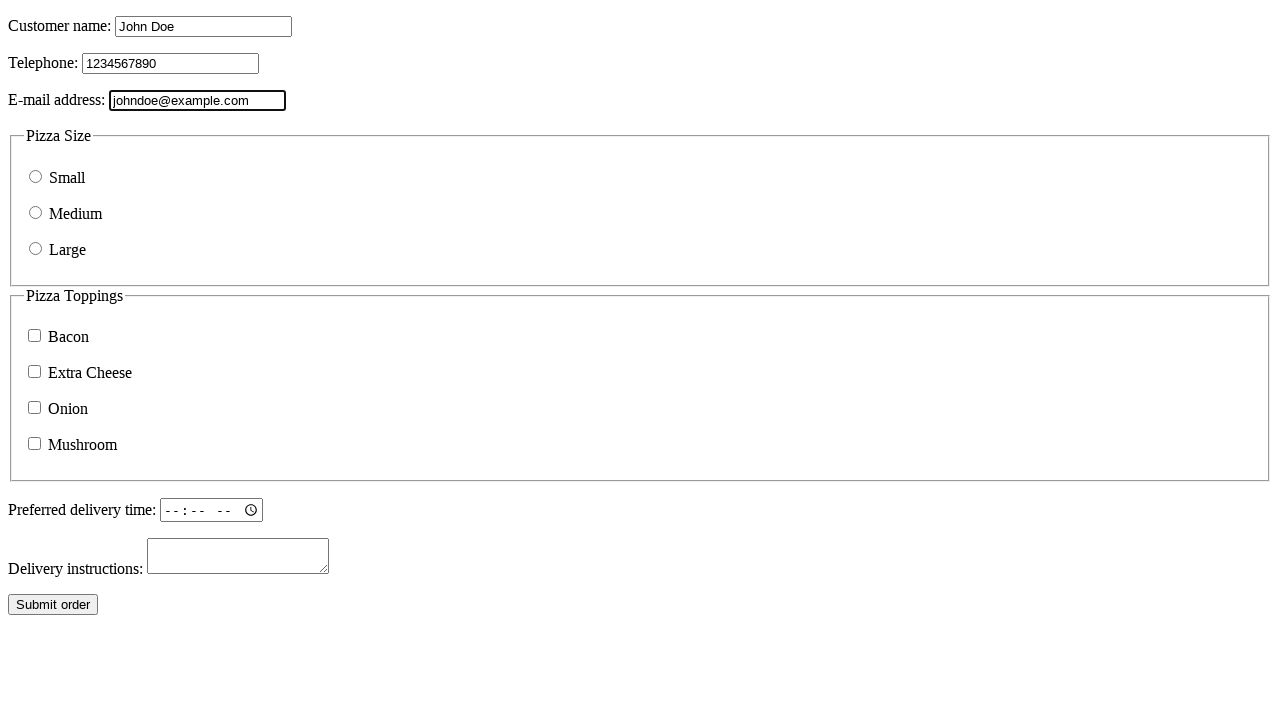

Clicked 'submit order' button to submit form at (53, 605) on button:has-text("submit order")
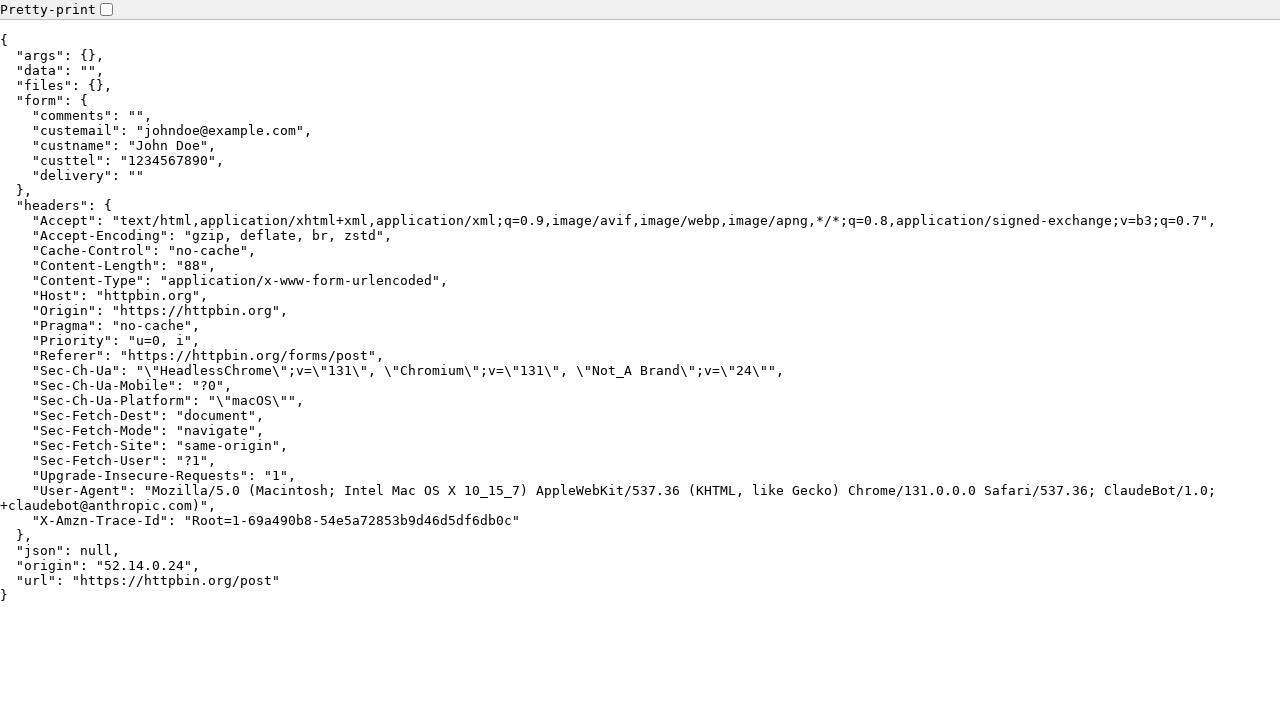

Verified form submission redirected to https://httpbin.org/post
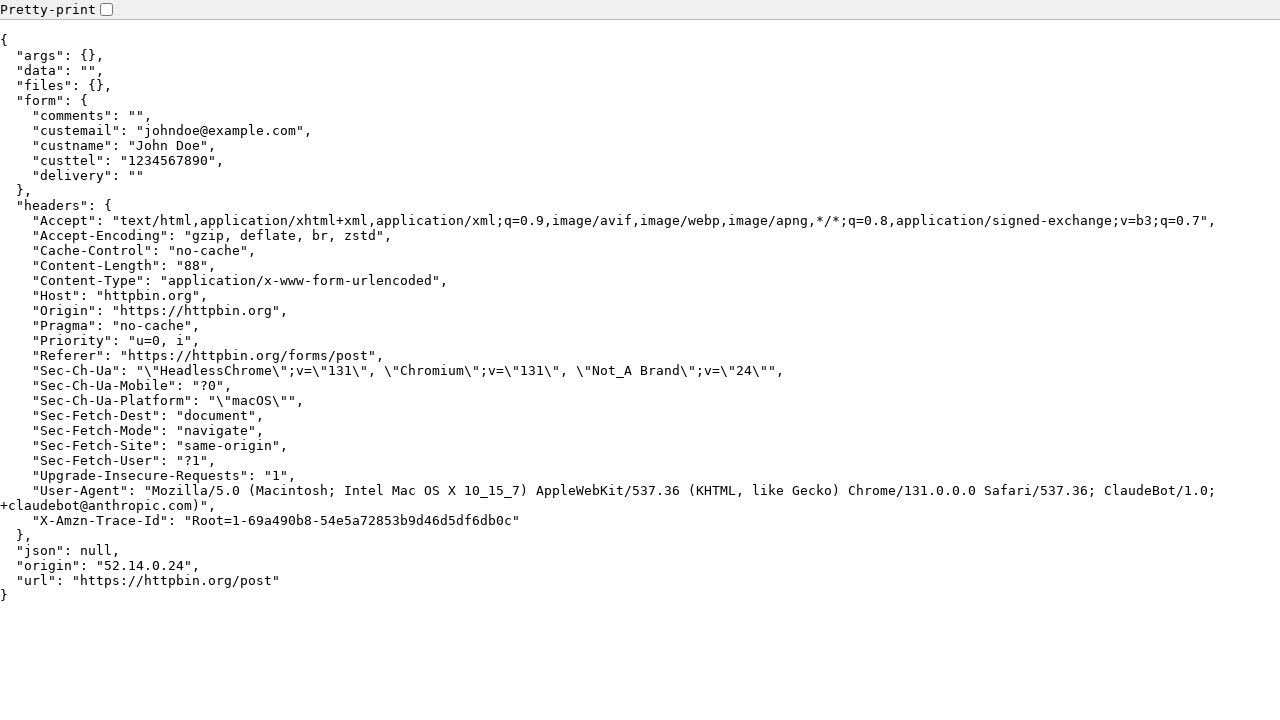

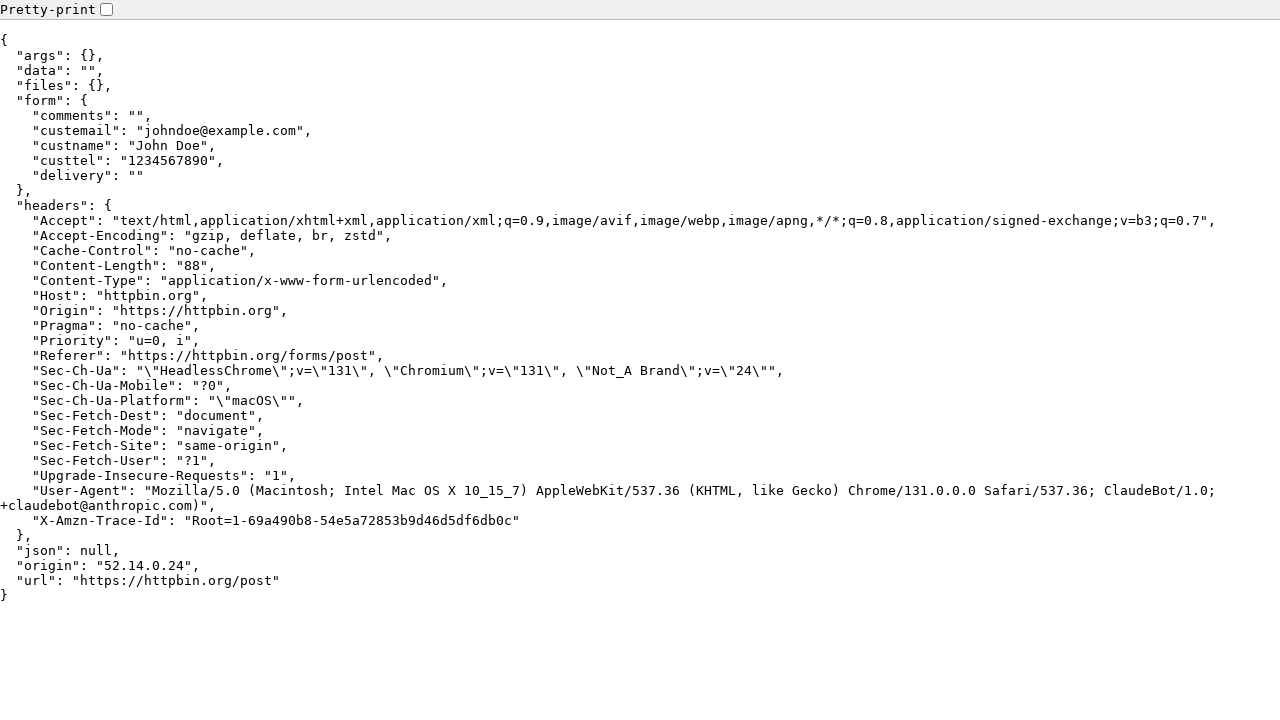